Tests Python.org search functionality by entering "pycon" in the search field and verifying results are displayed

Starting URL: http://www.python.org

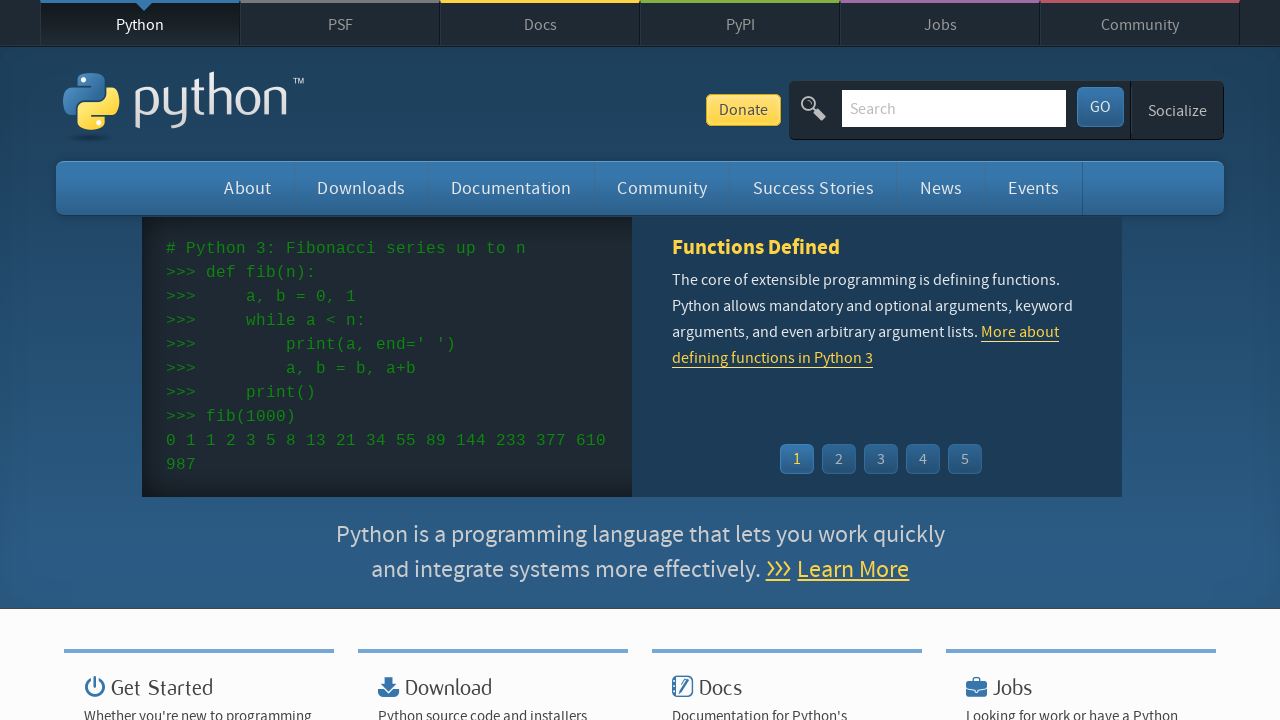

Cleared the search input field on input[name='q']
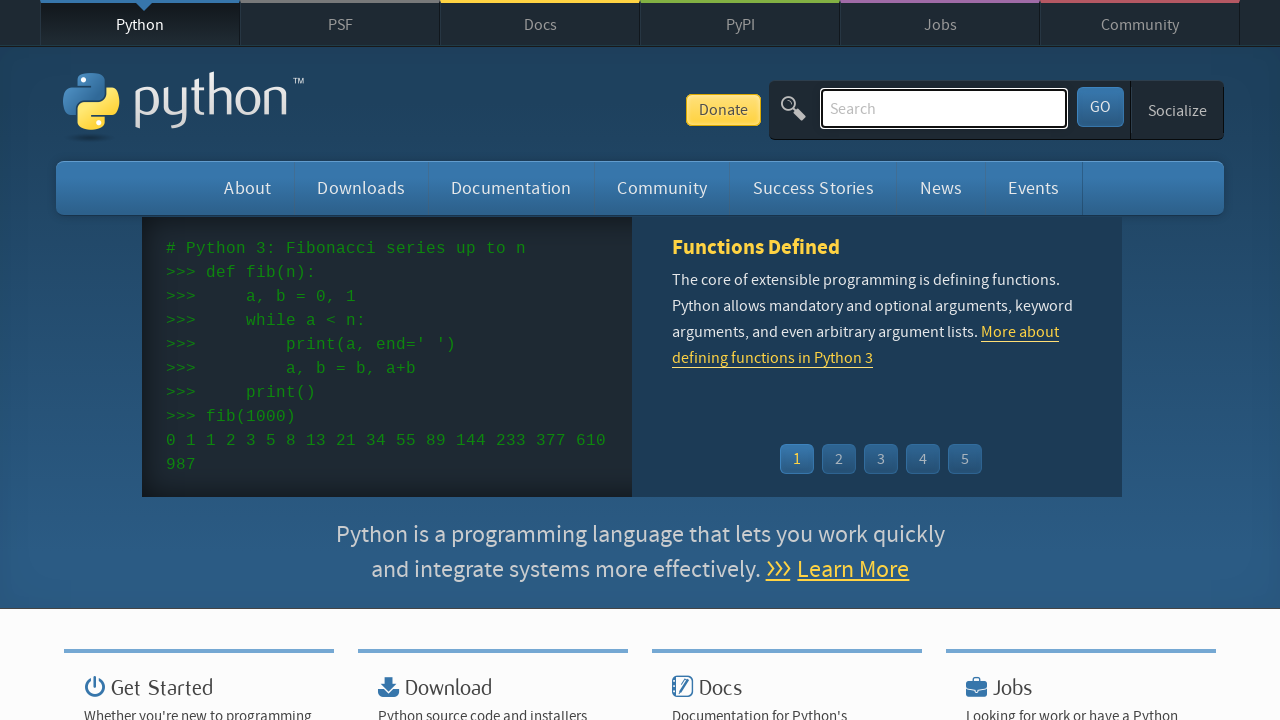

Filled search field with 'pycon' on input[name='q']
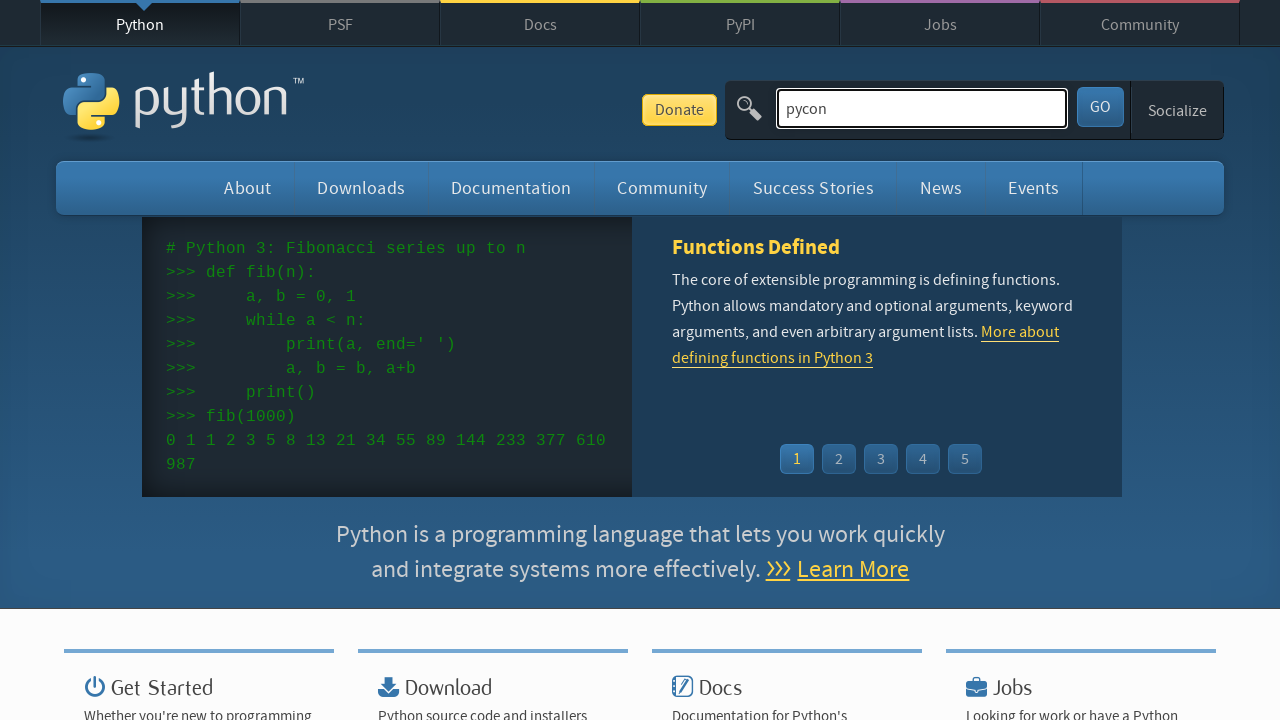

Pressed Enter to submit search query on input[name='q']
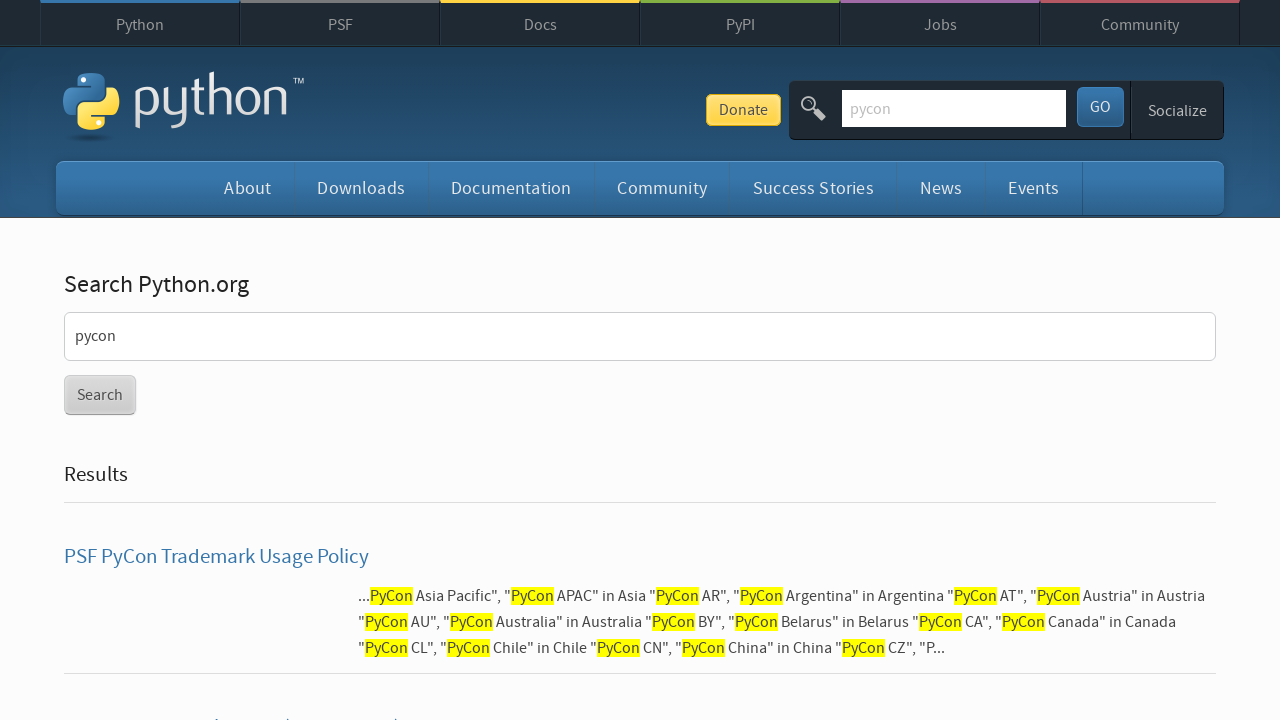

Waited for page to load (networkidle)
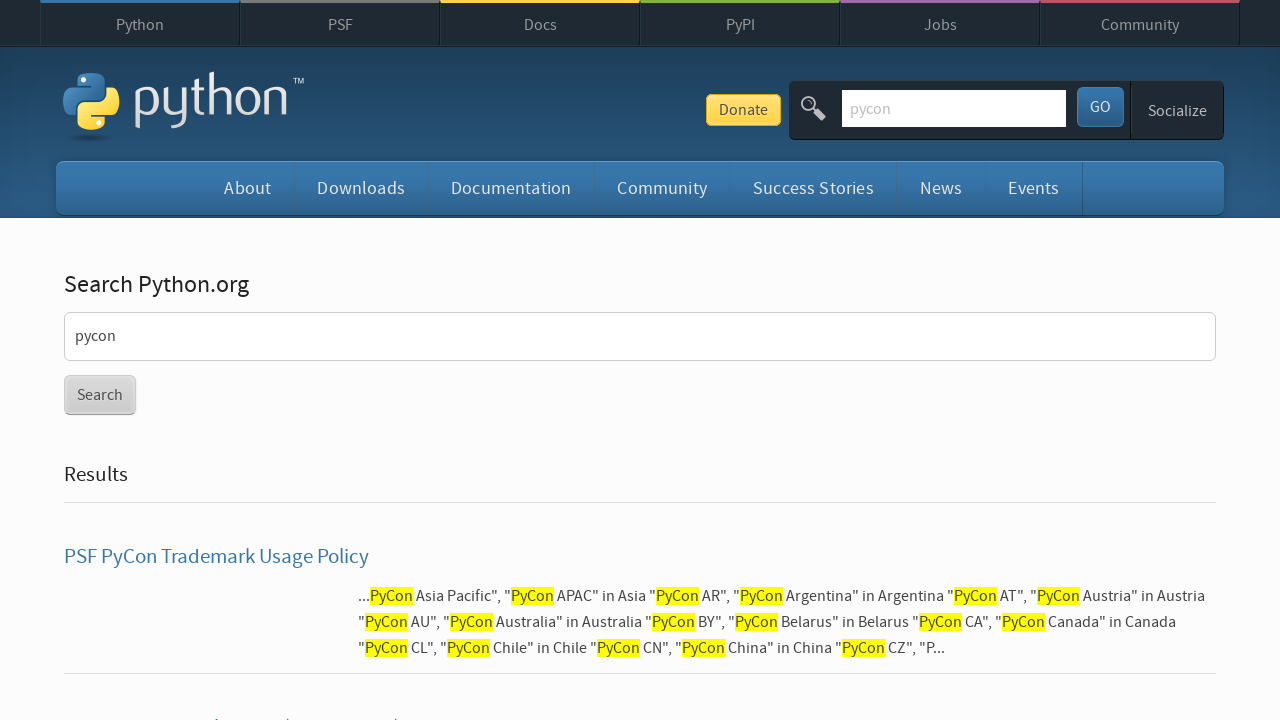

Verified that search results are displayed (no 'No results found' message)
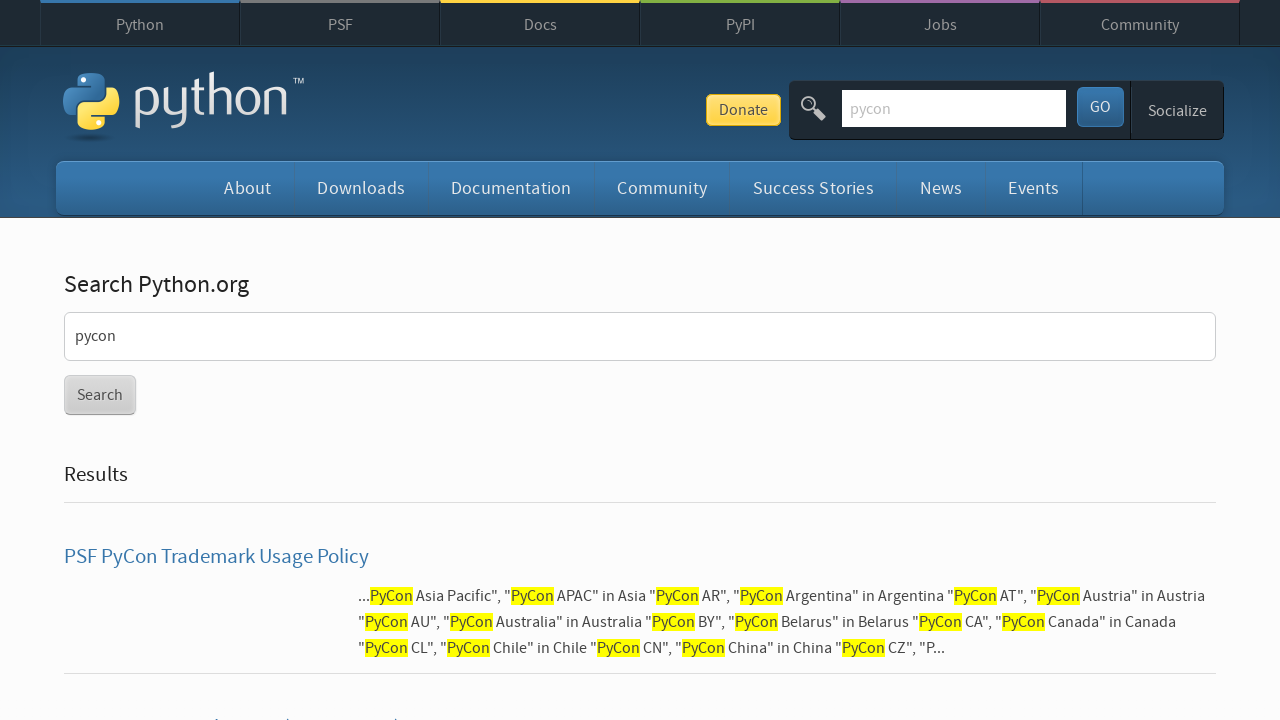

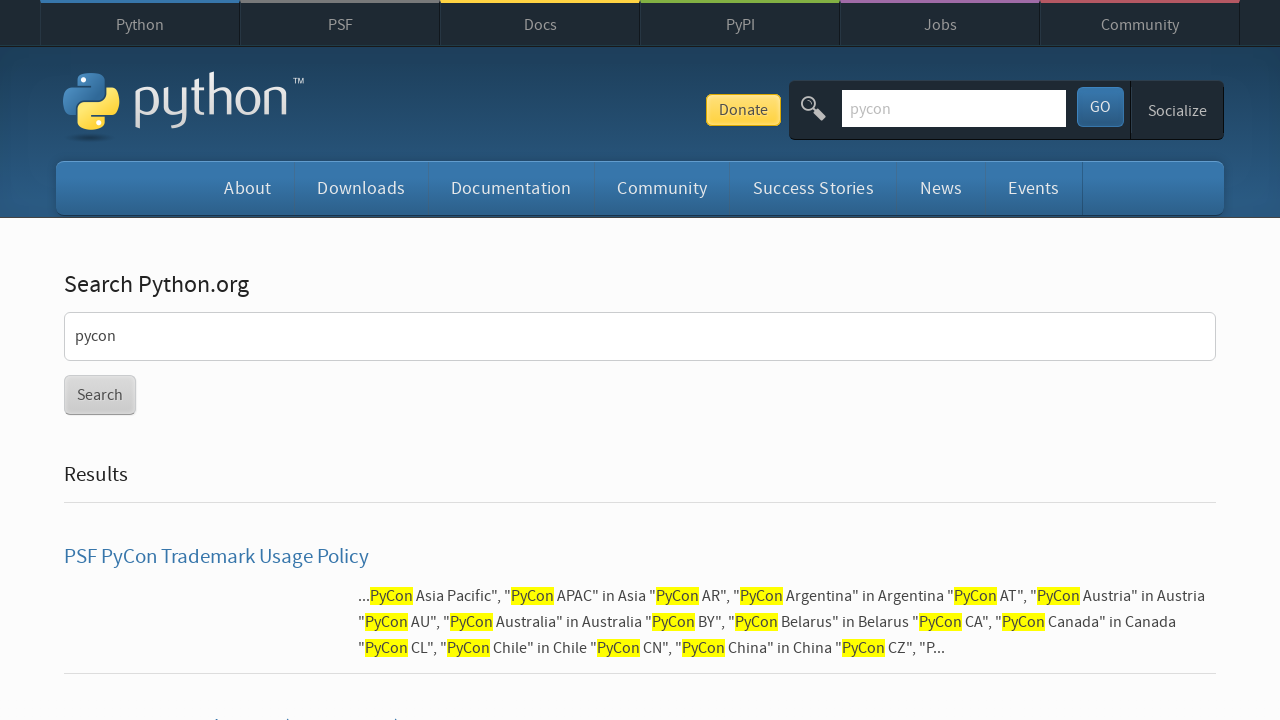